Demonstrates mouse interactions on a form field including regular click, right-click (context click), text entry, and double-click actions on an email input element.

Starting URL: https://www.tutorialspoint.com/selenium/practice/login.php

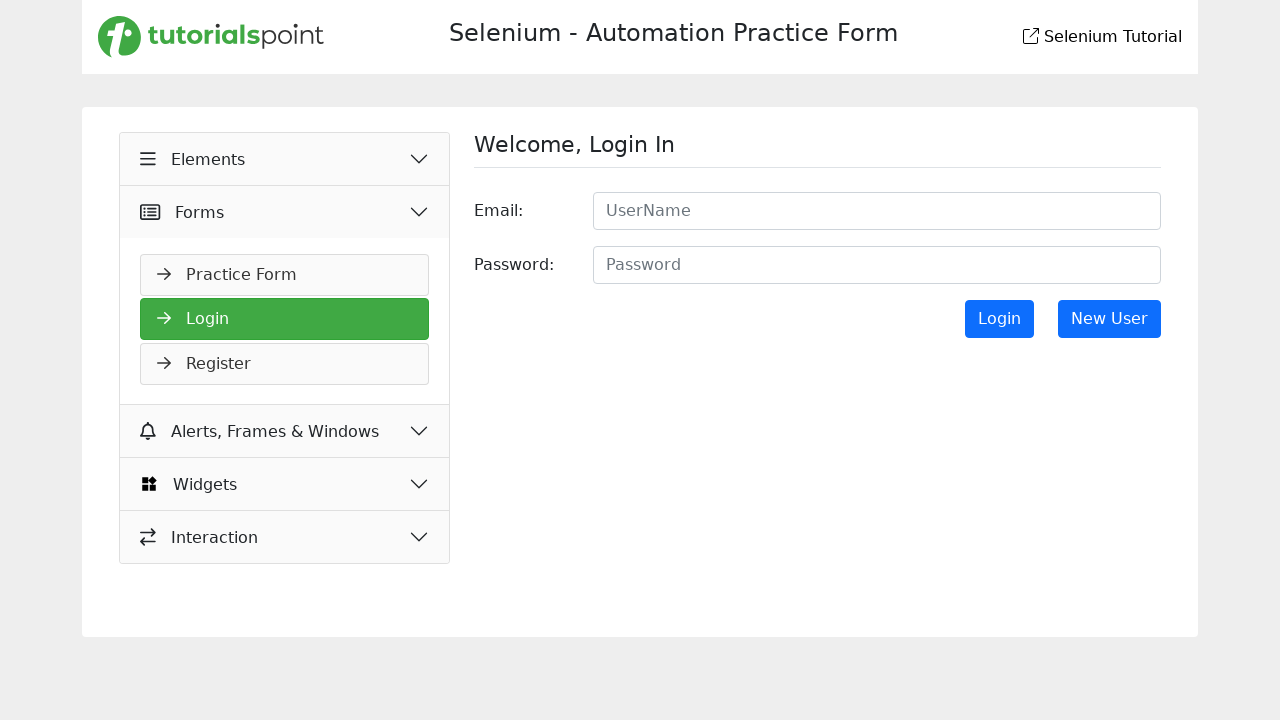

Clicked on the email input field at (877, 211) on #email
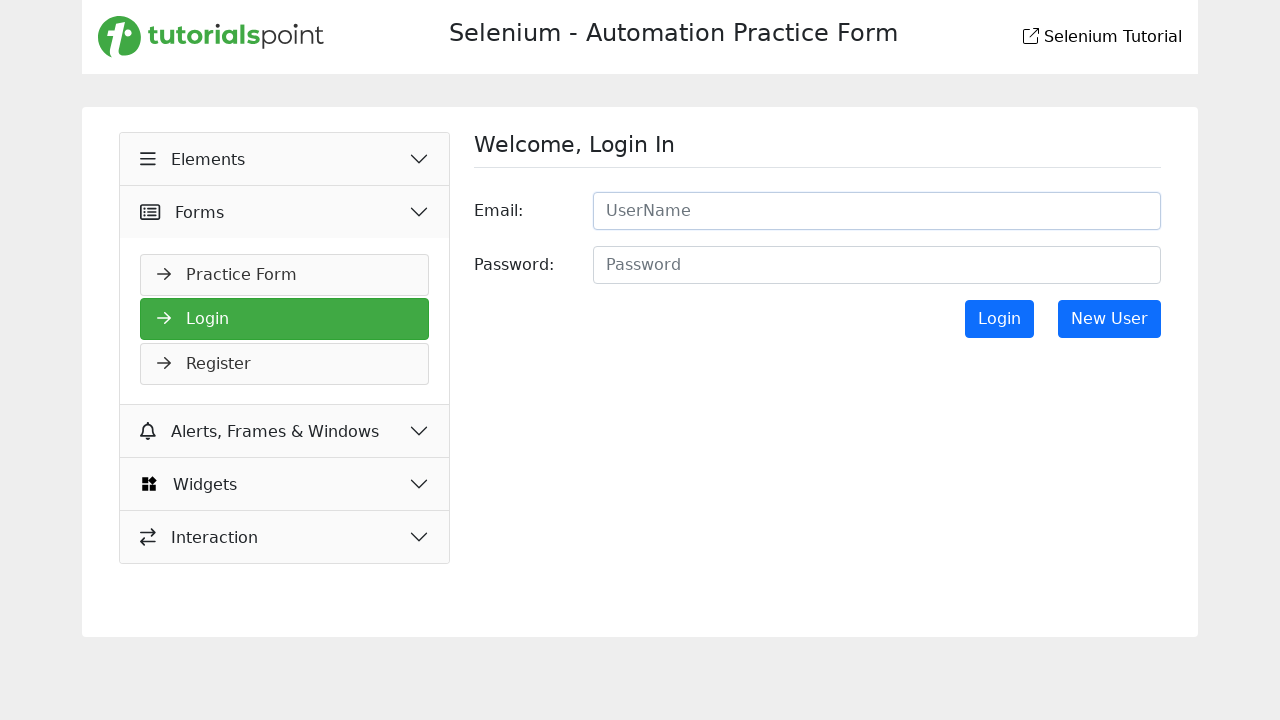

Right-clicked (context click) on the email field at (877, 211) on #email
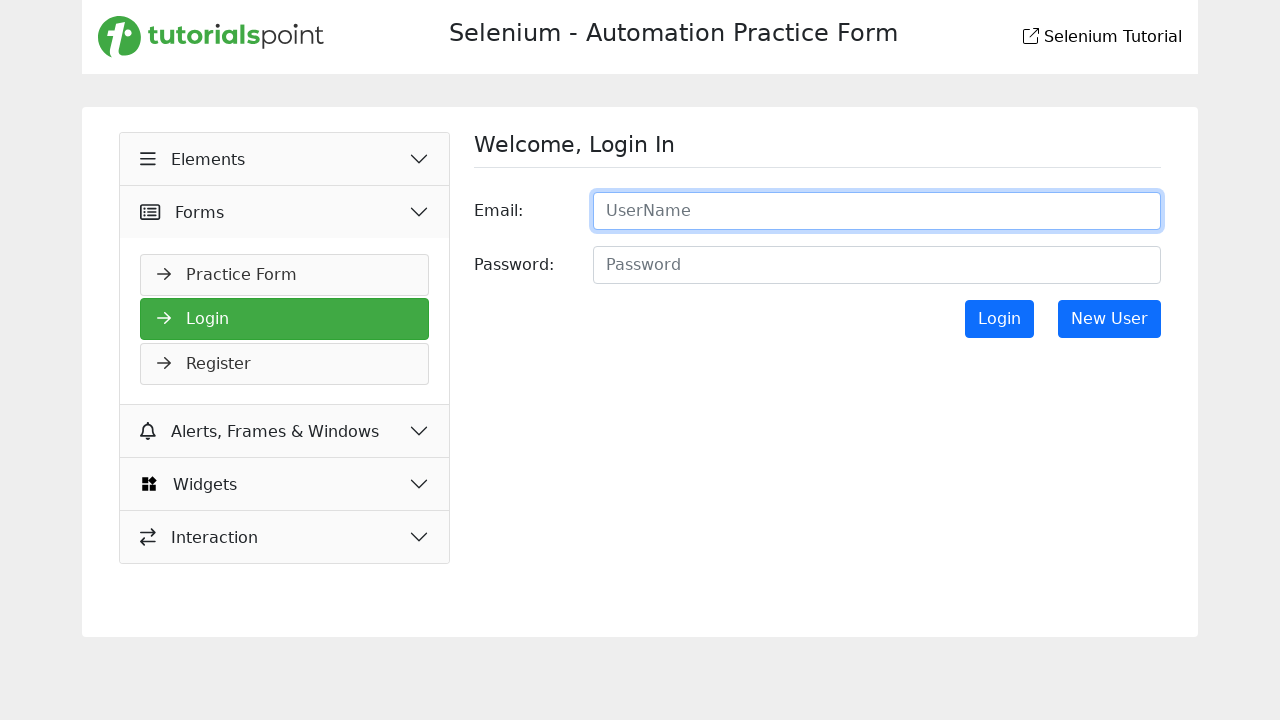

Filled email field with text 'ksnvknv' on #email
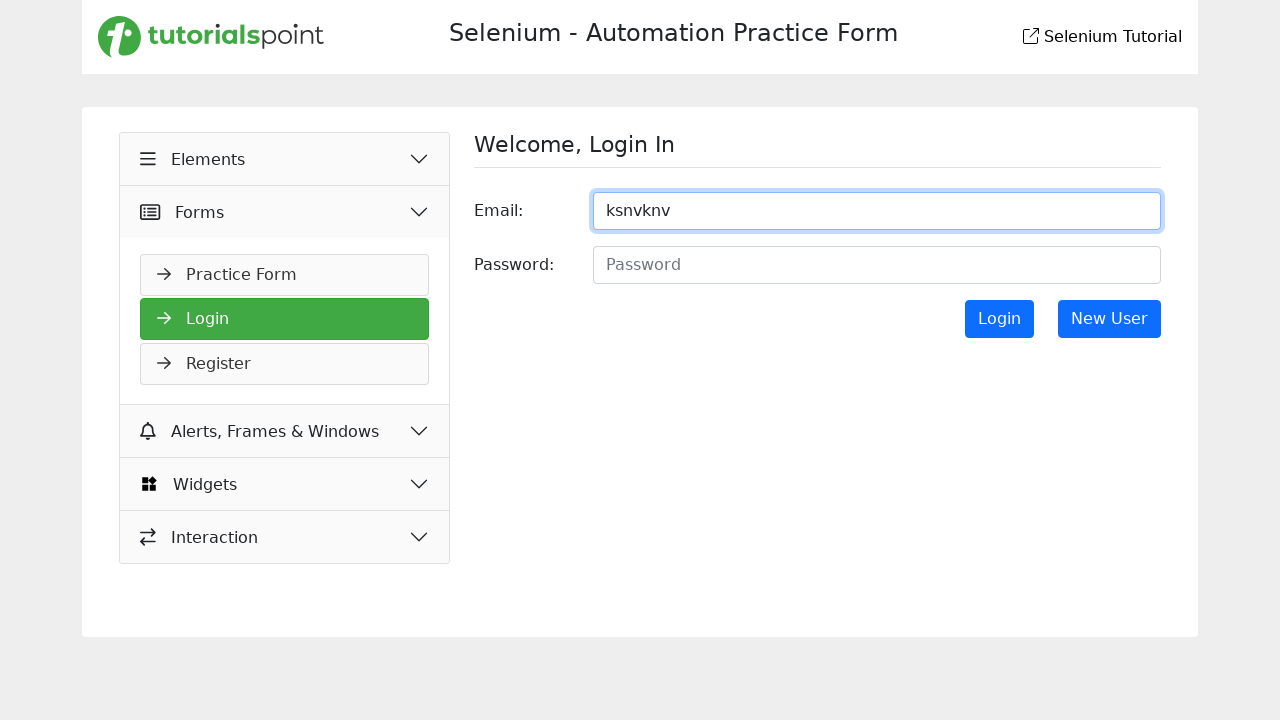

Double-clicked on the email field to select the text at (877, 211) on #email
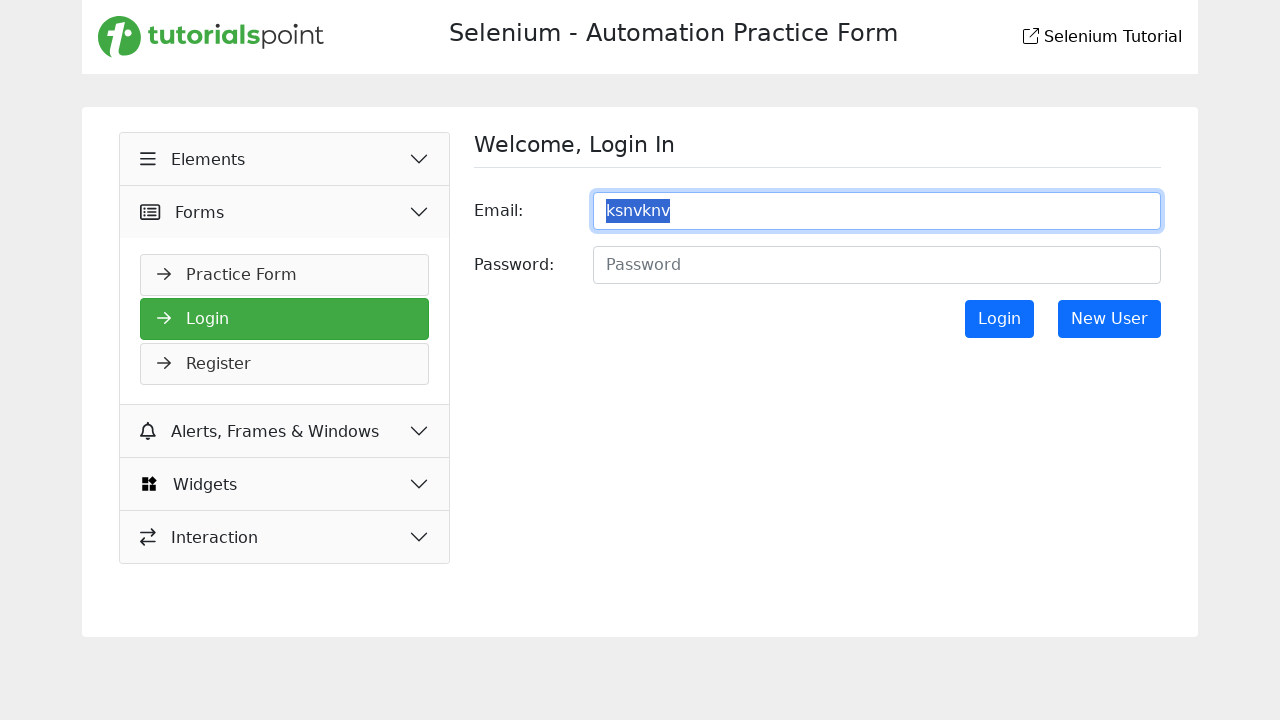

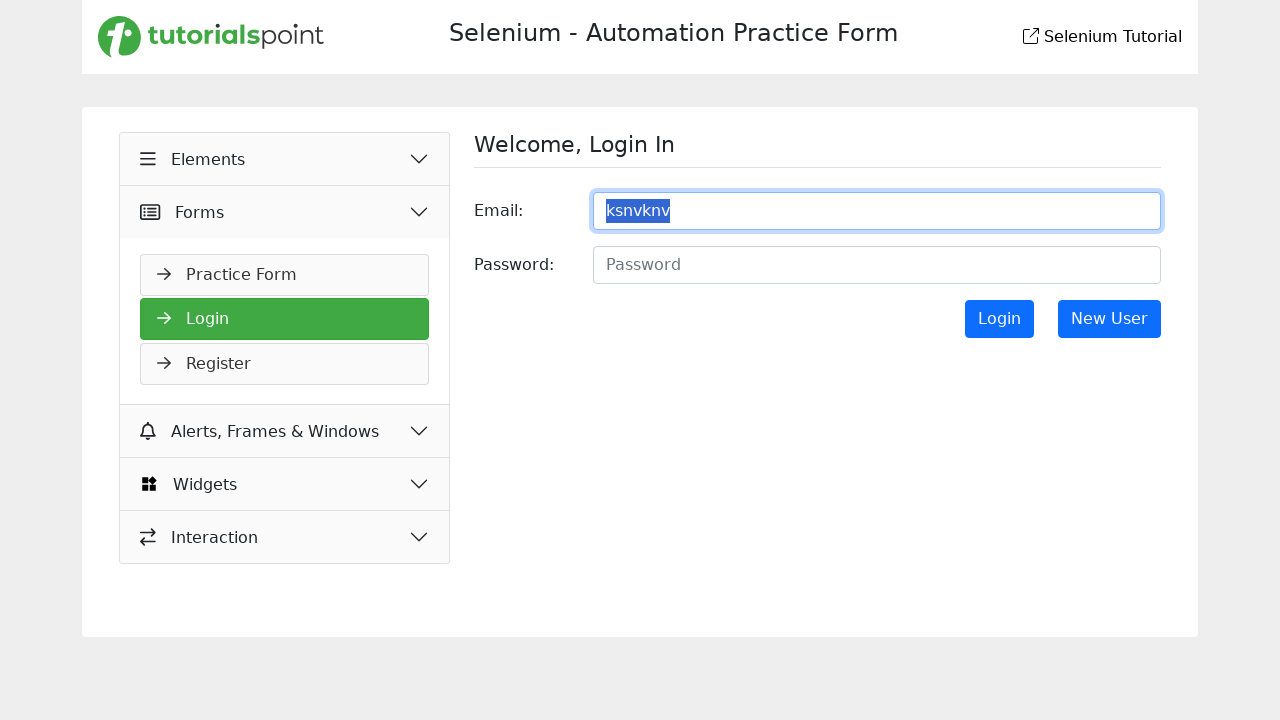